Tests that the toggle-all checkbox updates its state when individual items are completed or cleared

Starting URL: https://demo.playwright.dev/todomvc

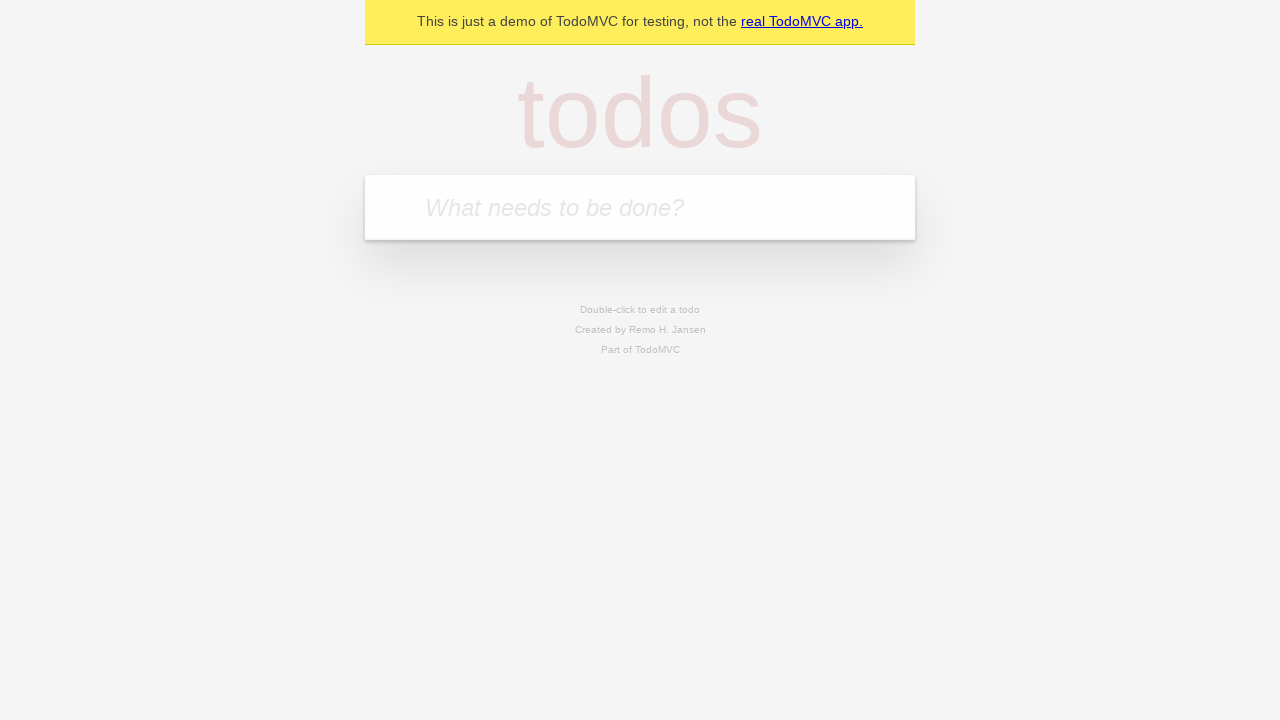

Filled first todo input with 'buy some cheese' on .new-todo
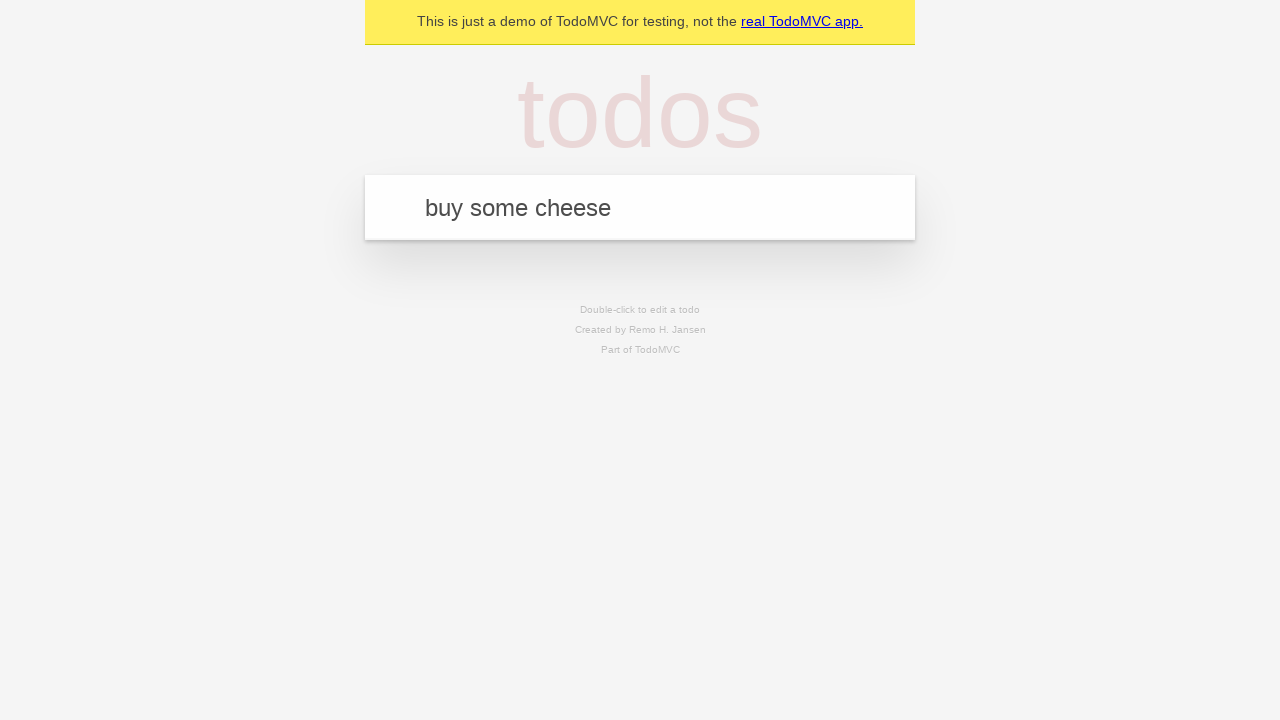

Pressed Enter to create first todo on .new-todo
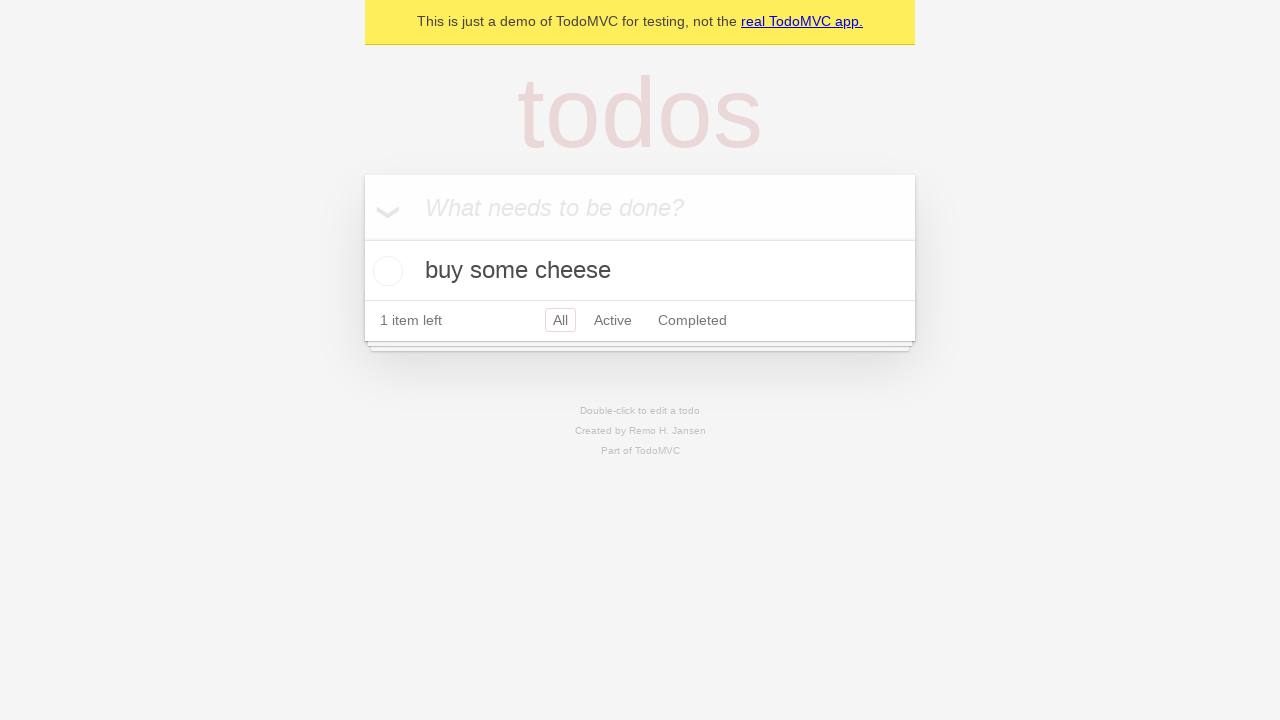

Filled second todo input with 'feed the cat' on .new-todo
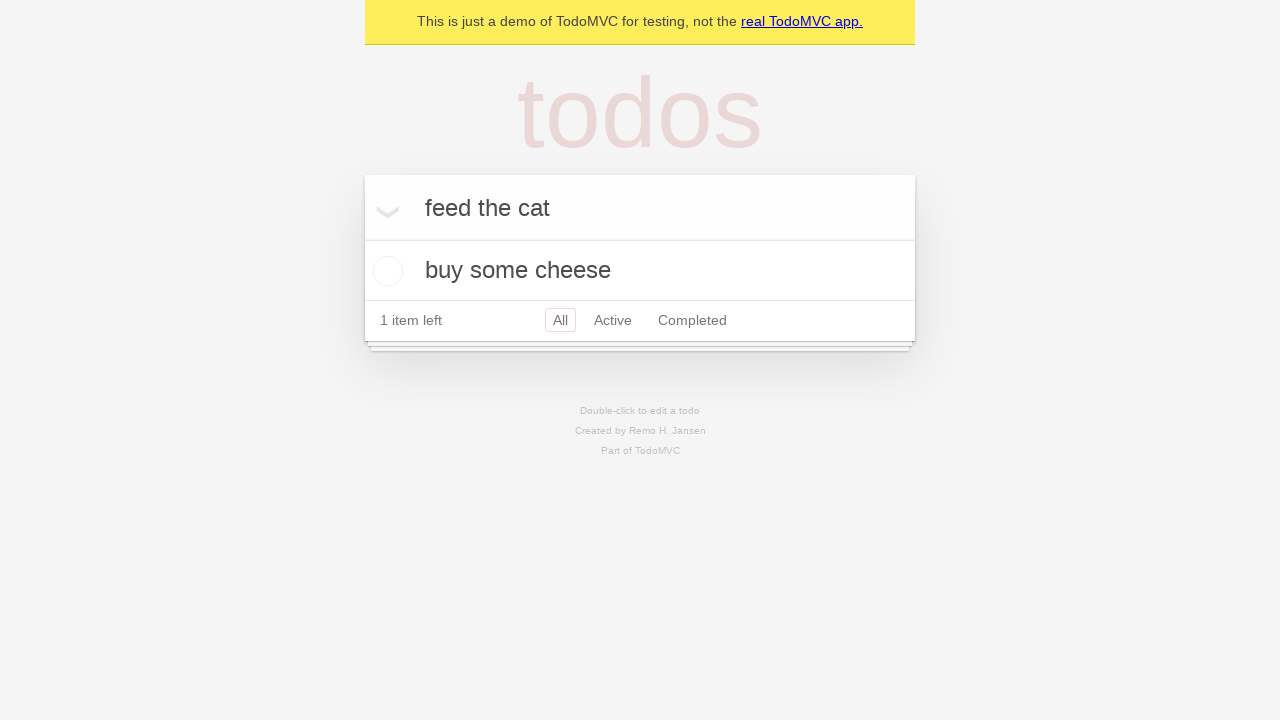

Pressed Enter to create second todo on .new-todo
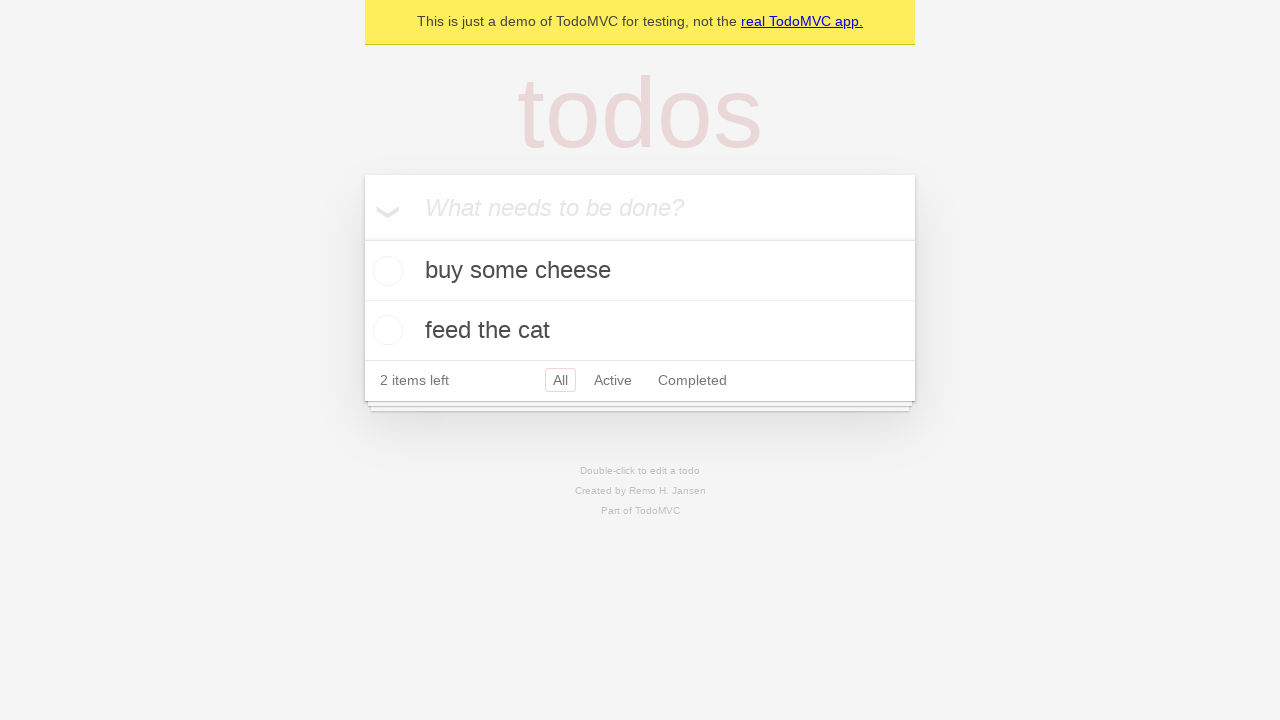

Filled third todo input with 'book a doctors appointment' on .new-todo
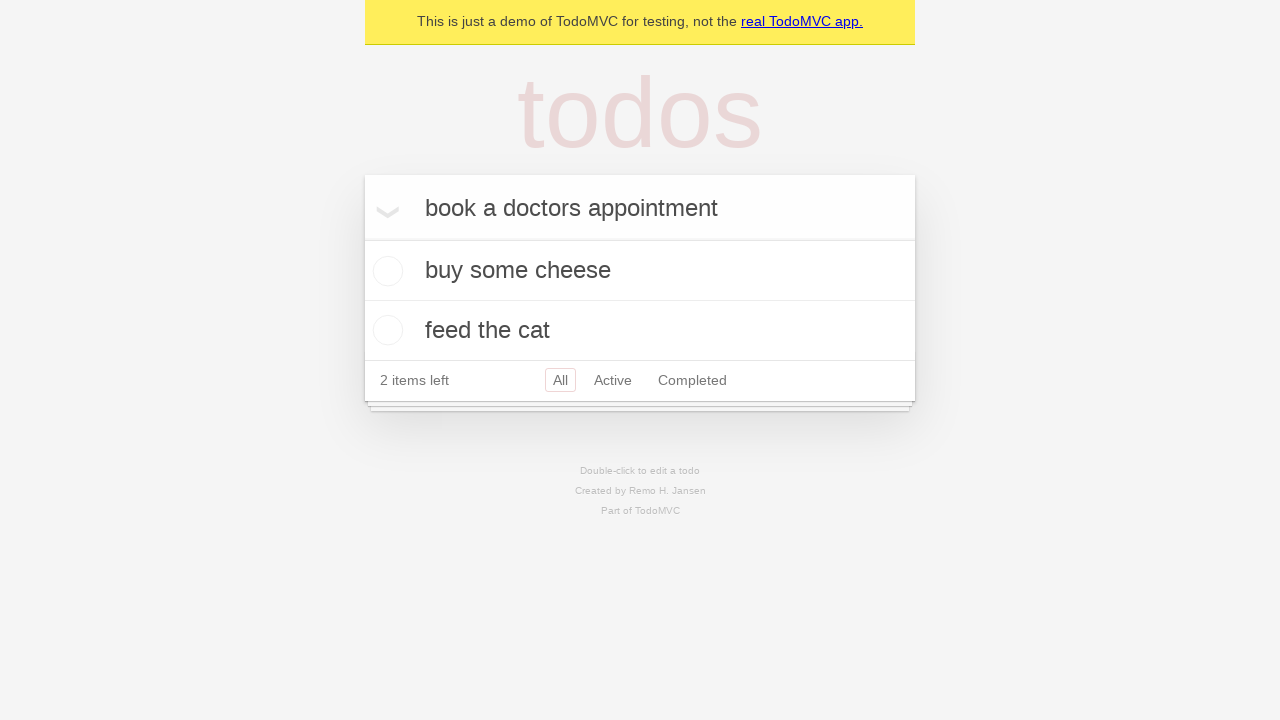

Pressed Enter to create third todo on .new-todo
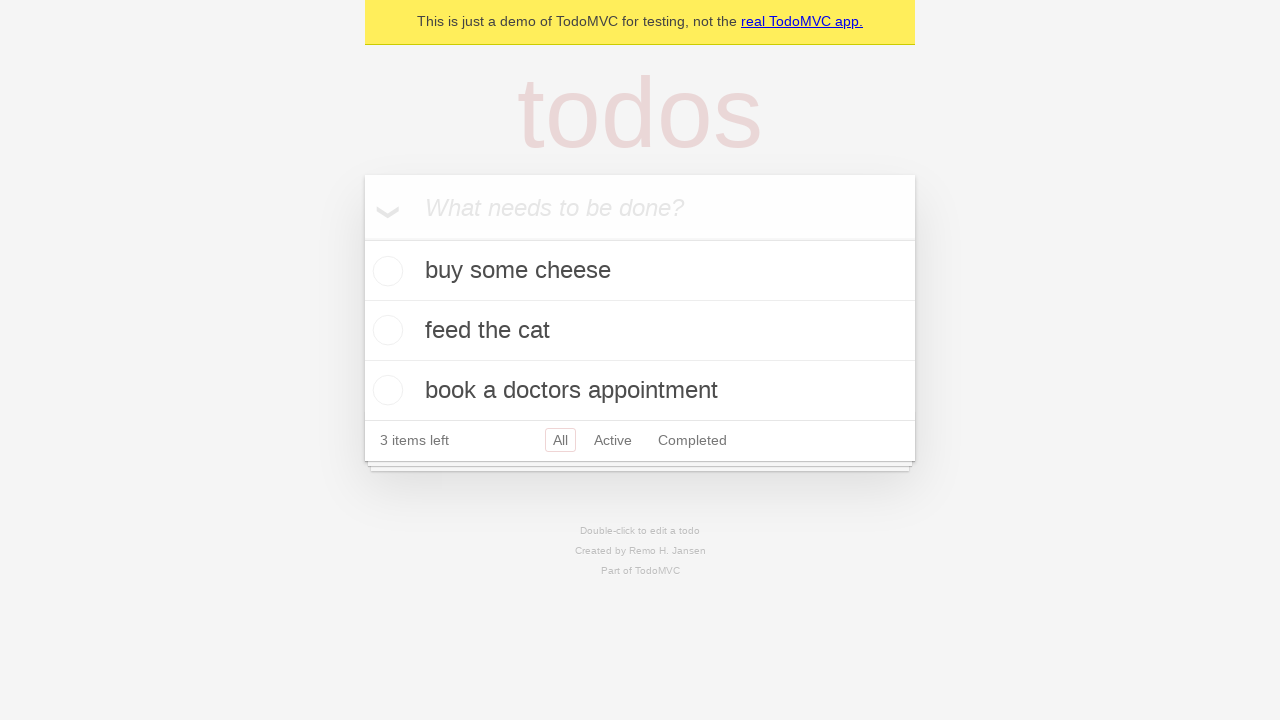

Checked the toggle-all checkbox to complete all todos at (362, 238) on .toggle-all
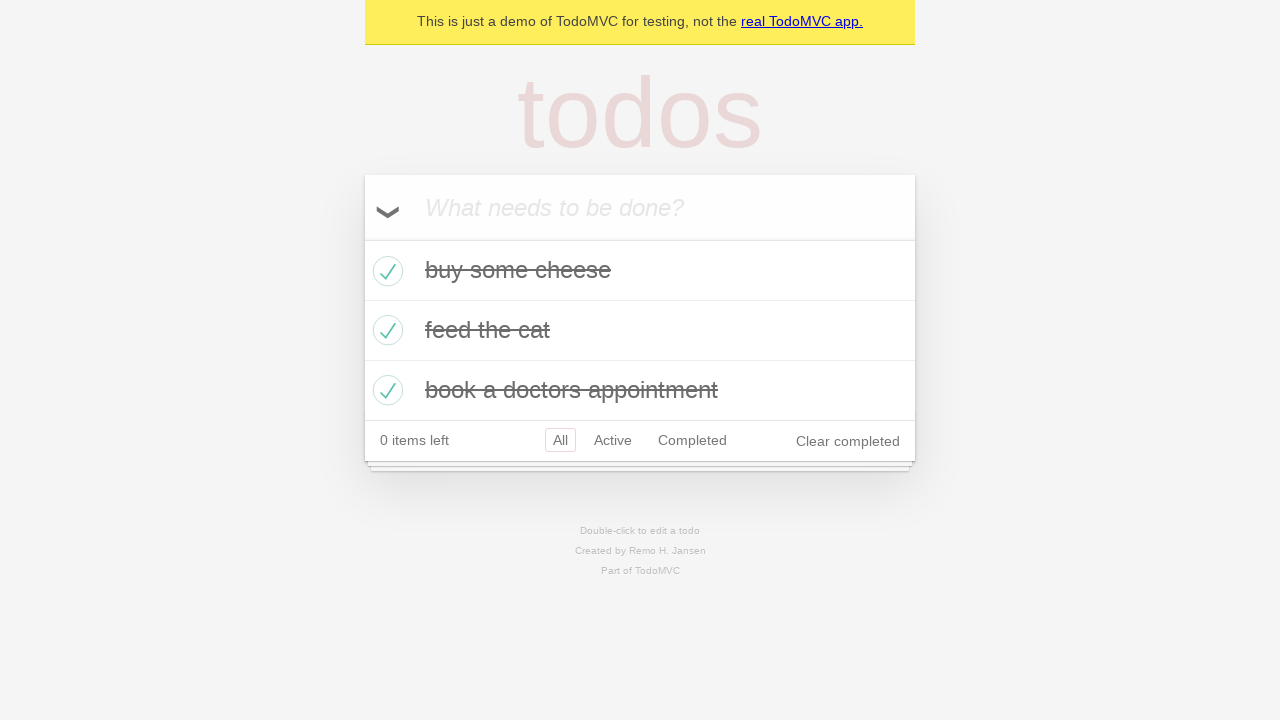

Unchecked the first todo item at (385, 271) on .todo-list li >> nth=0 >> .toggle
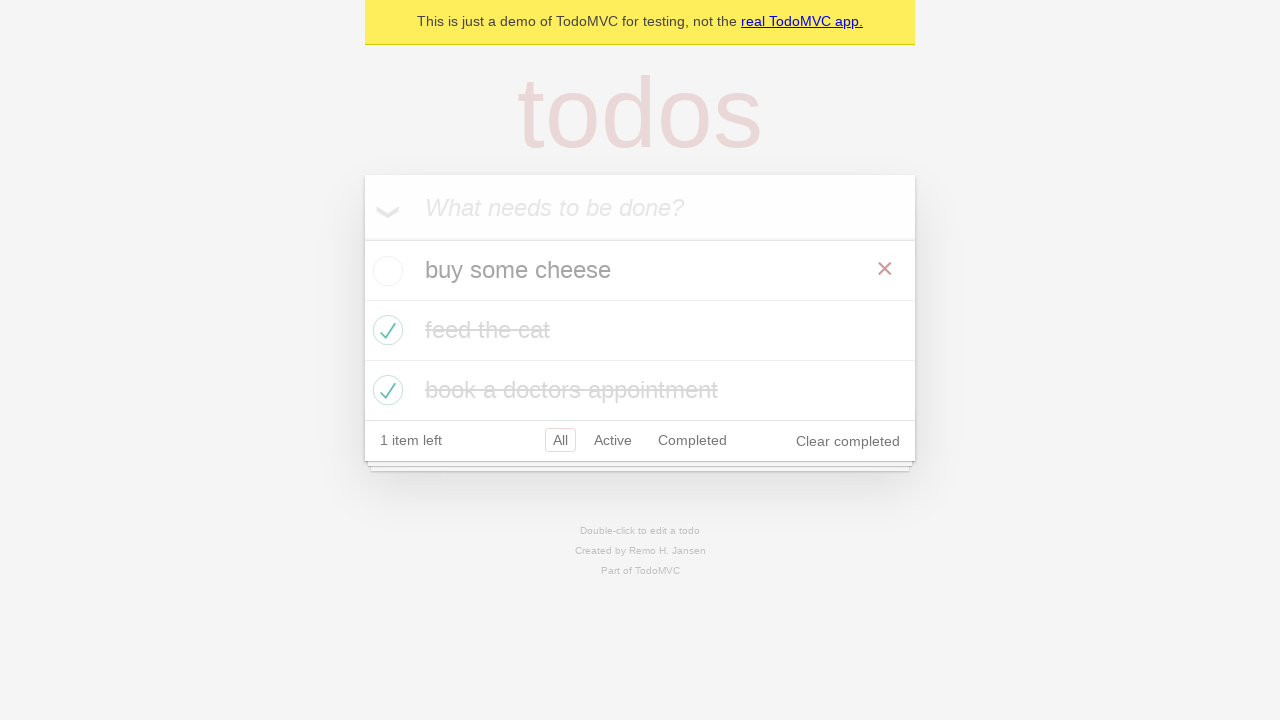

Rechecked the first todo item at (385, 271) on .todo-list li >> nth=0 >> .toggle
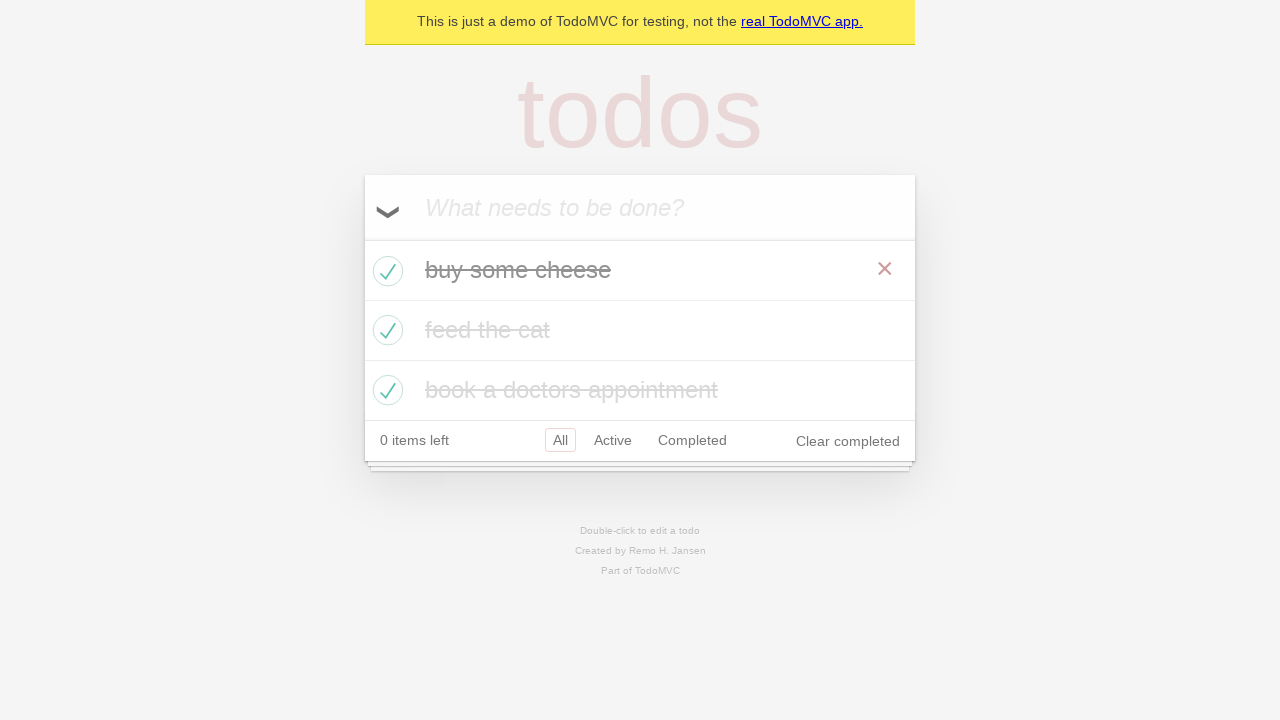

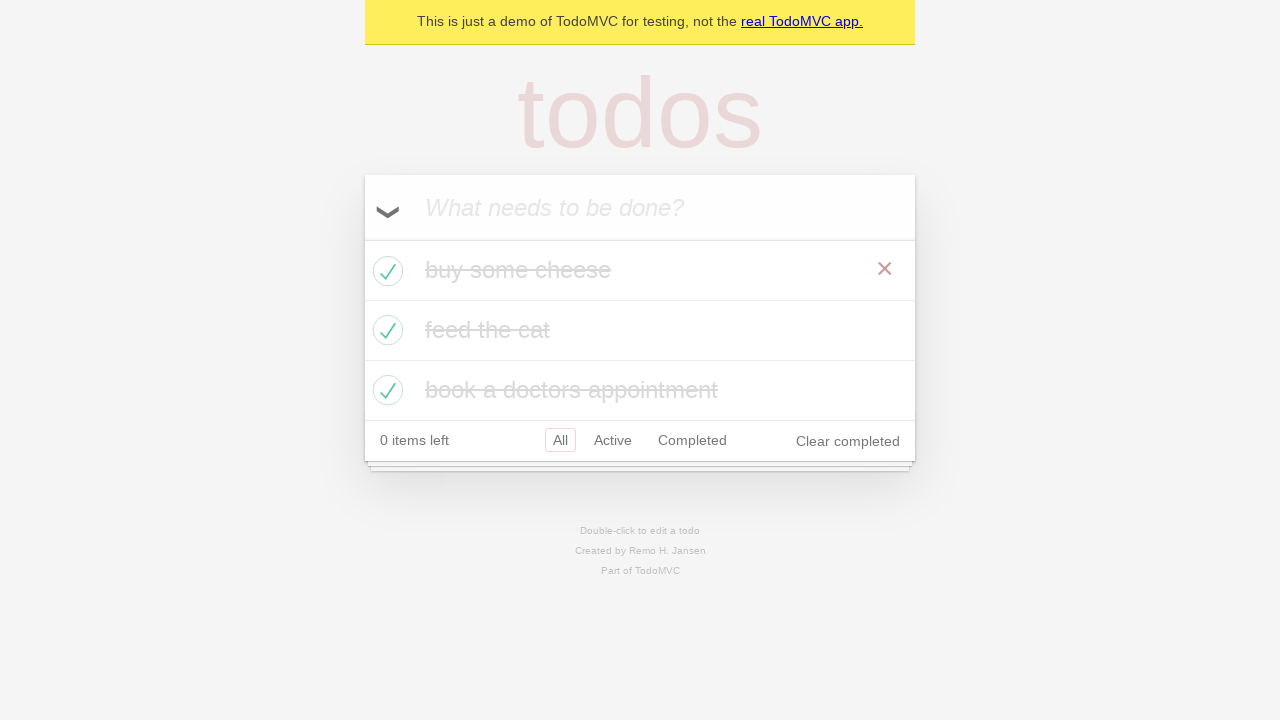